Tests a range slider with two handles by dragging the left handle to the right and the right handle to the left to narrow the selected price range.

Starting URL: https://www.jqueryscript.net/demo/Price-Range-Slider-jQuery-UI/

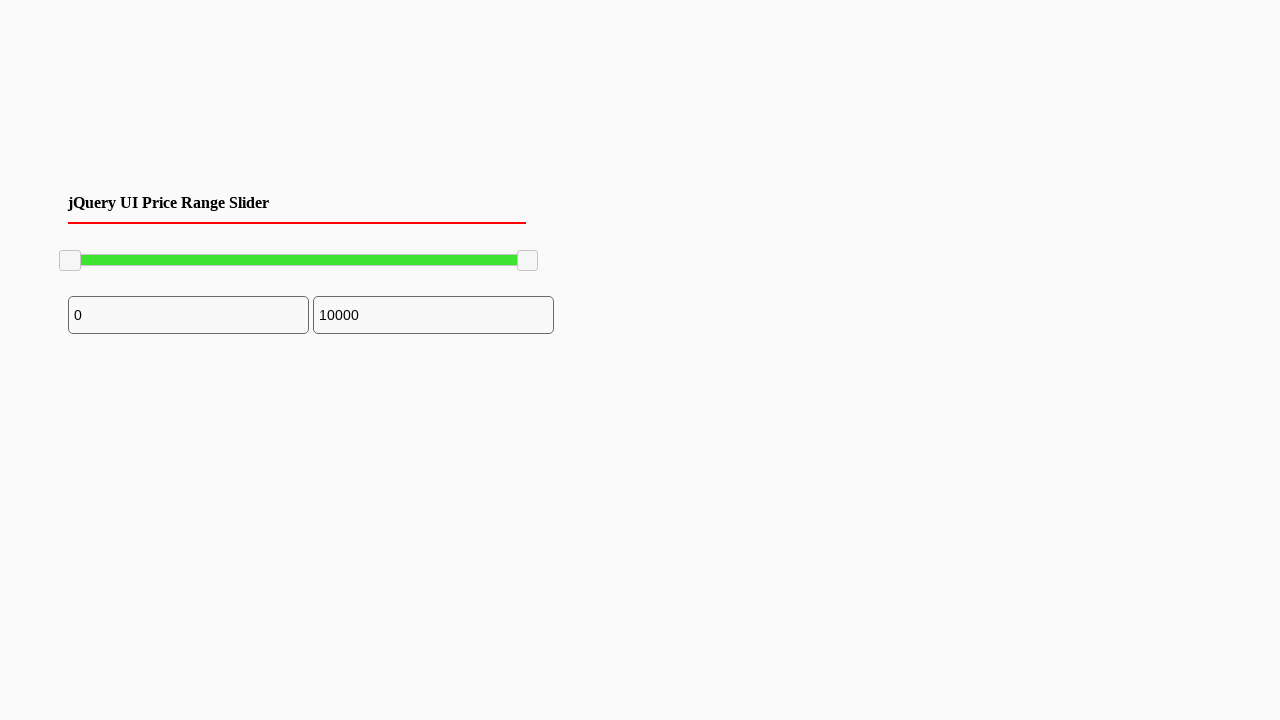

Waited for price range slider to load
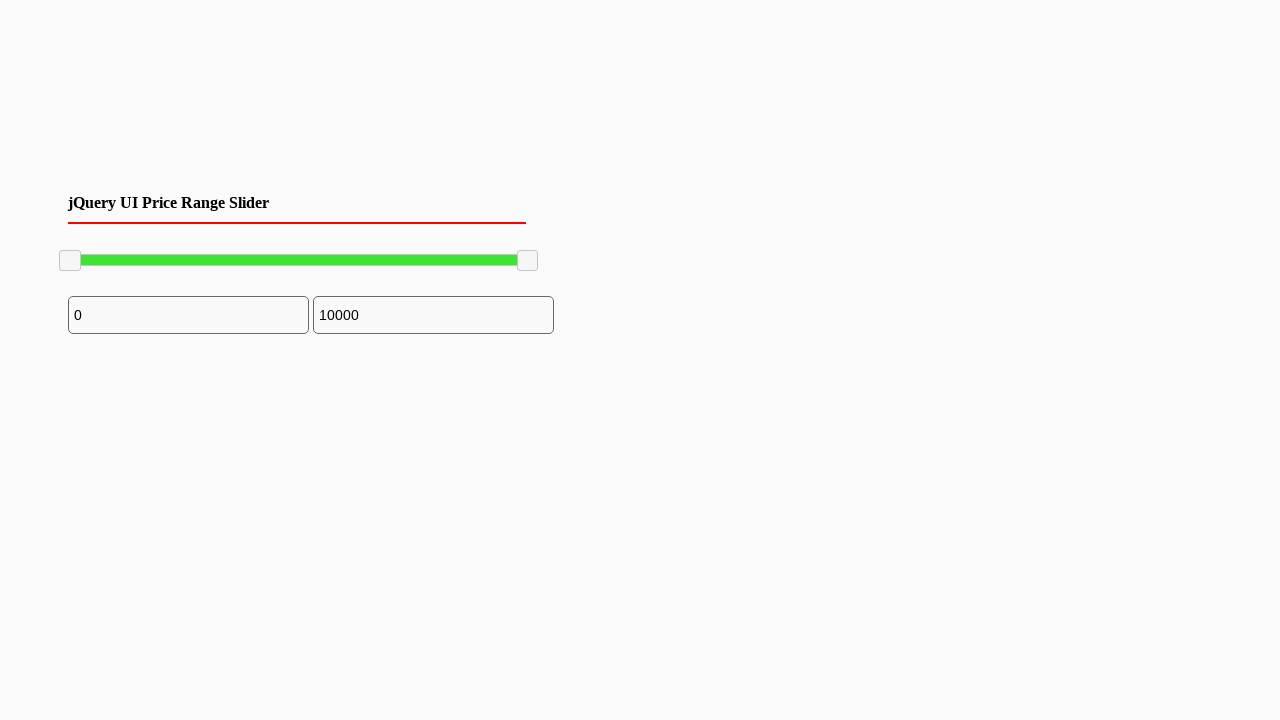

Located left handle of range slider
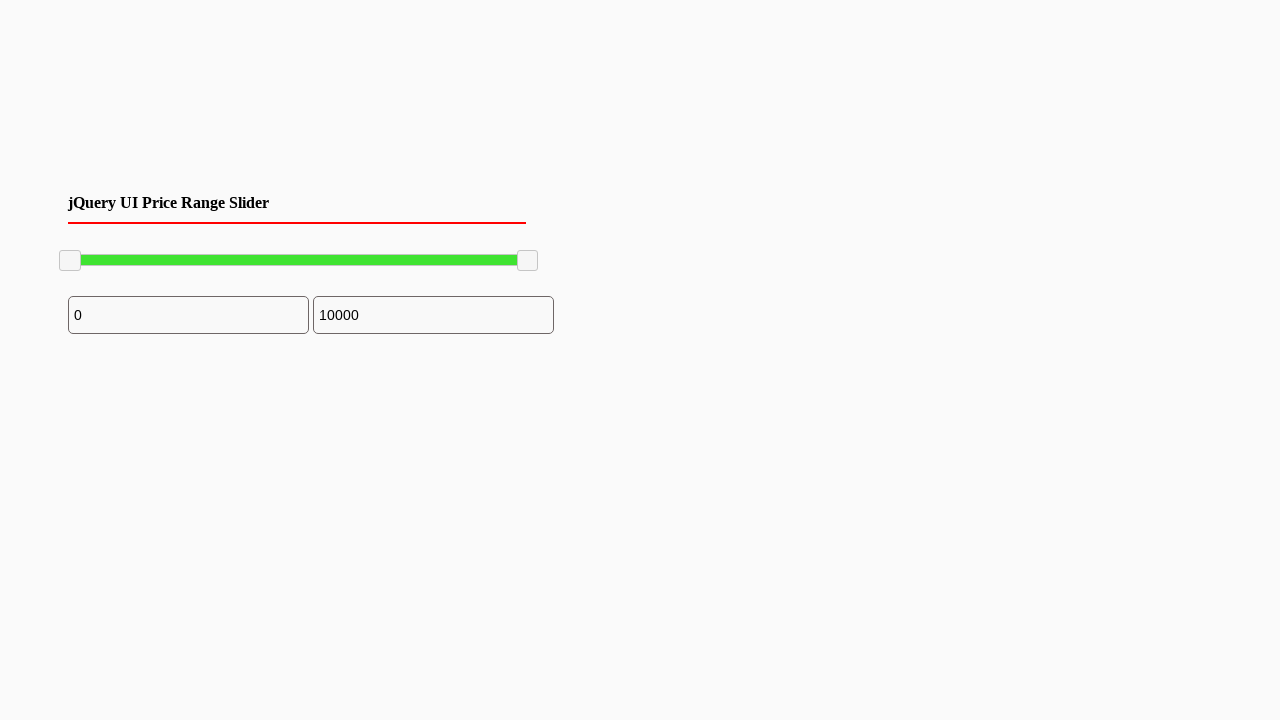

Left handle is visible
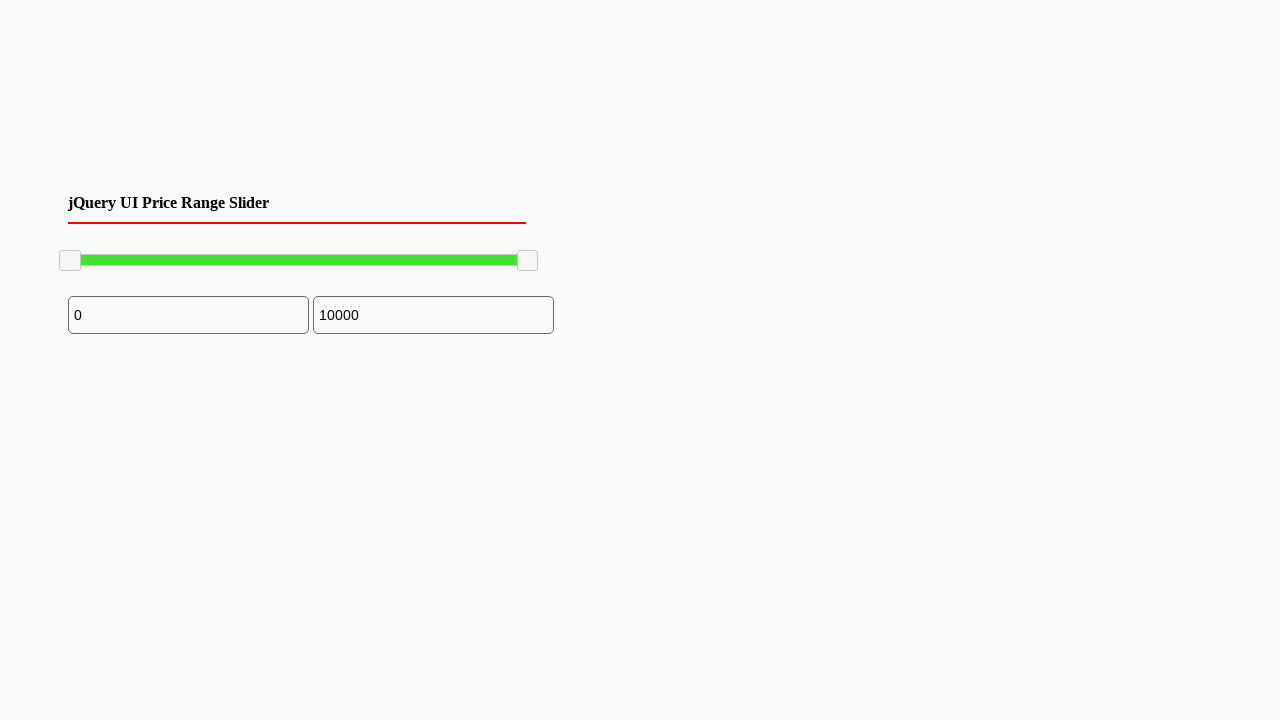

Retrieved bounding box of left handle
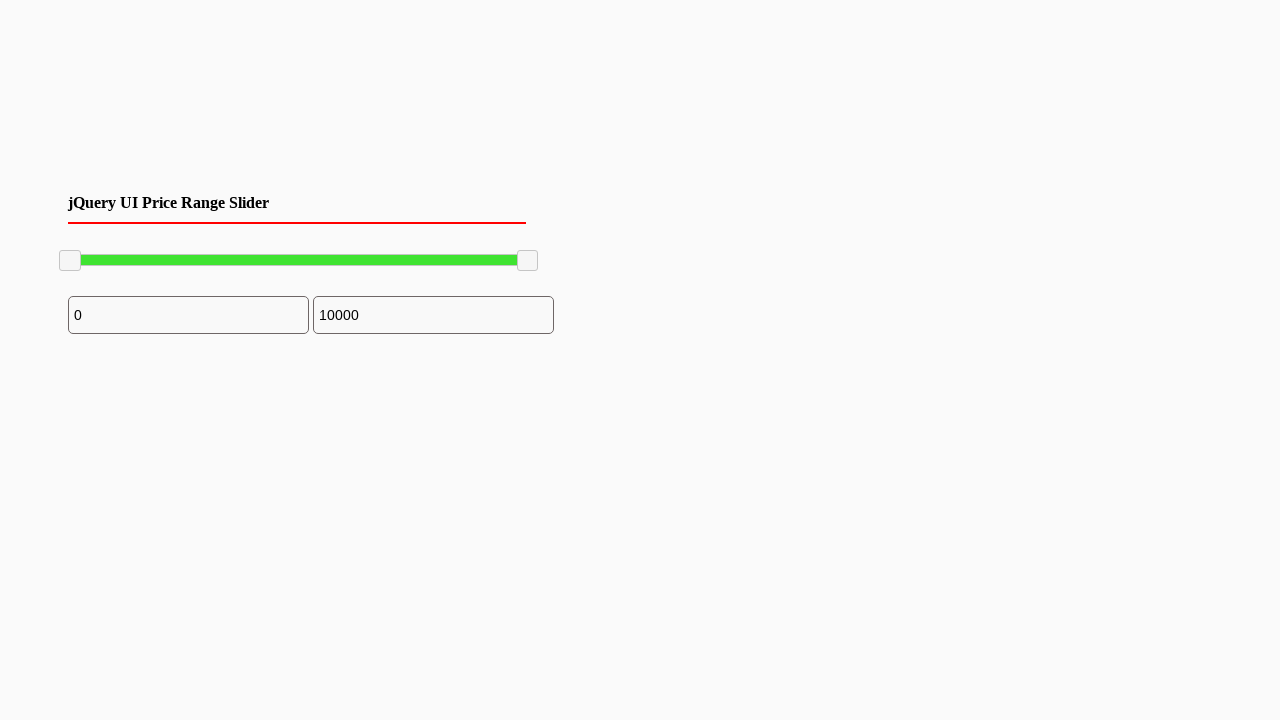

Moved mouse to center of left handle at (70, 261)
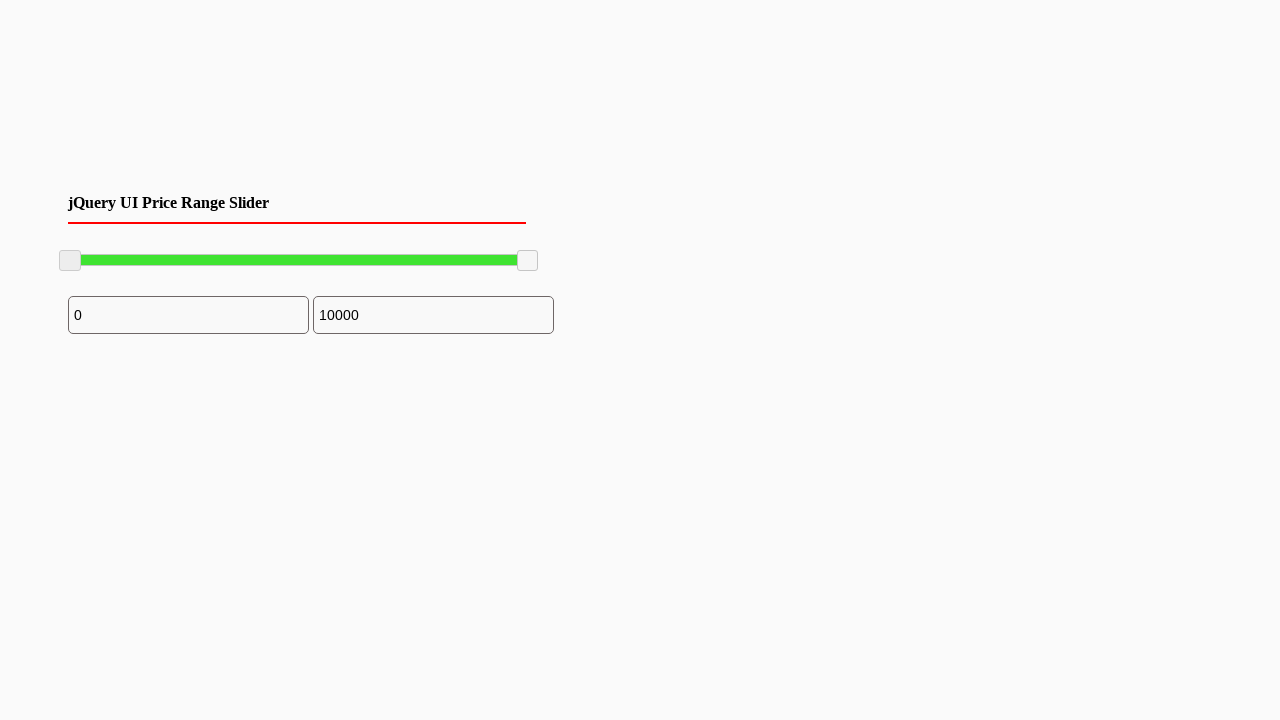

Pressed mouse button down on left handle at (70, 261)
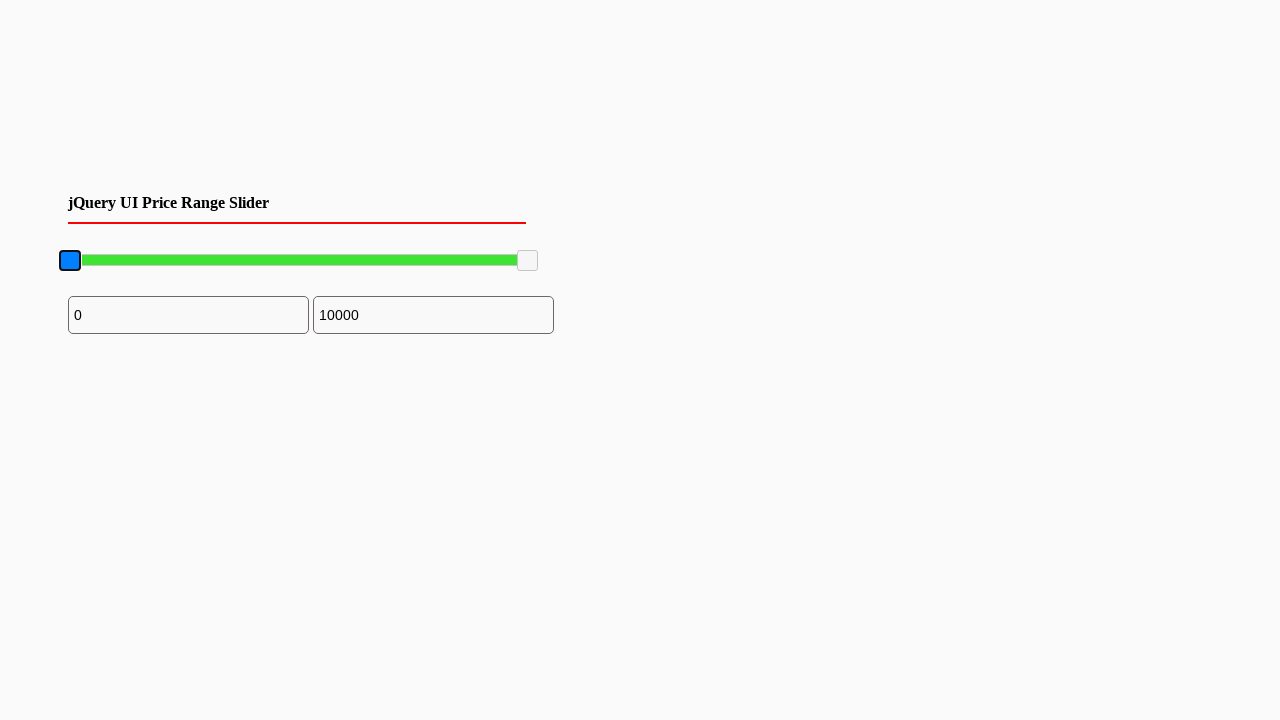

Dragged left handle to the right by 80 pixels at (150, 261)
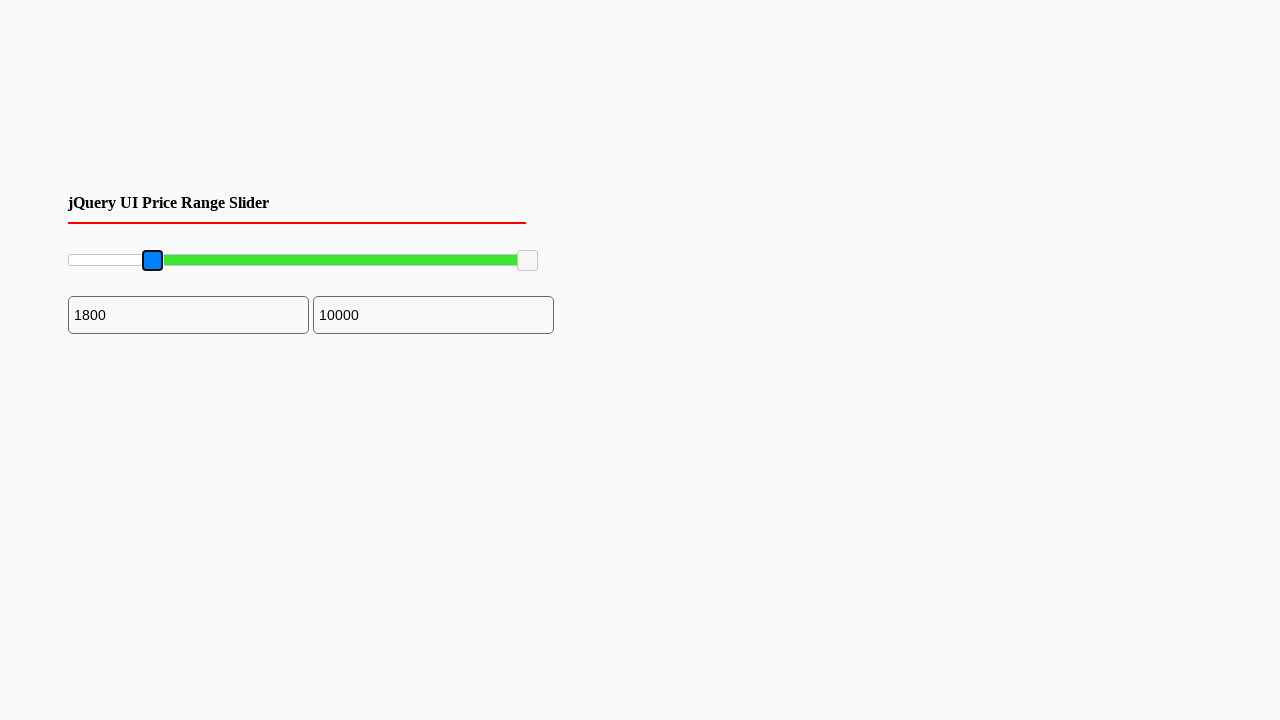

Released mouse button after dragging left handle at (150, 261)
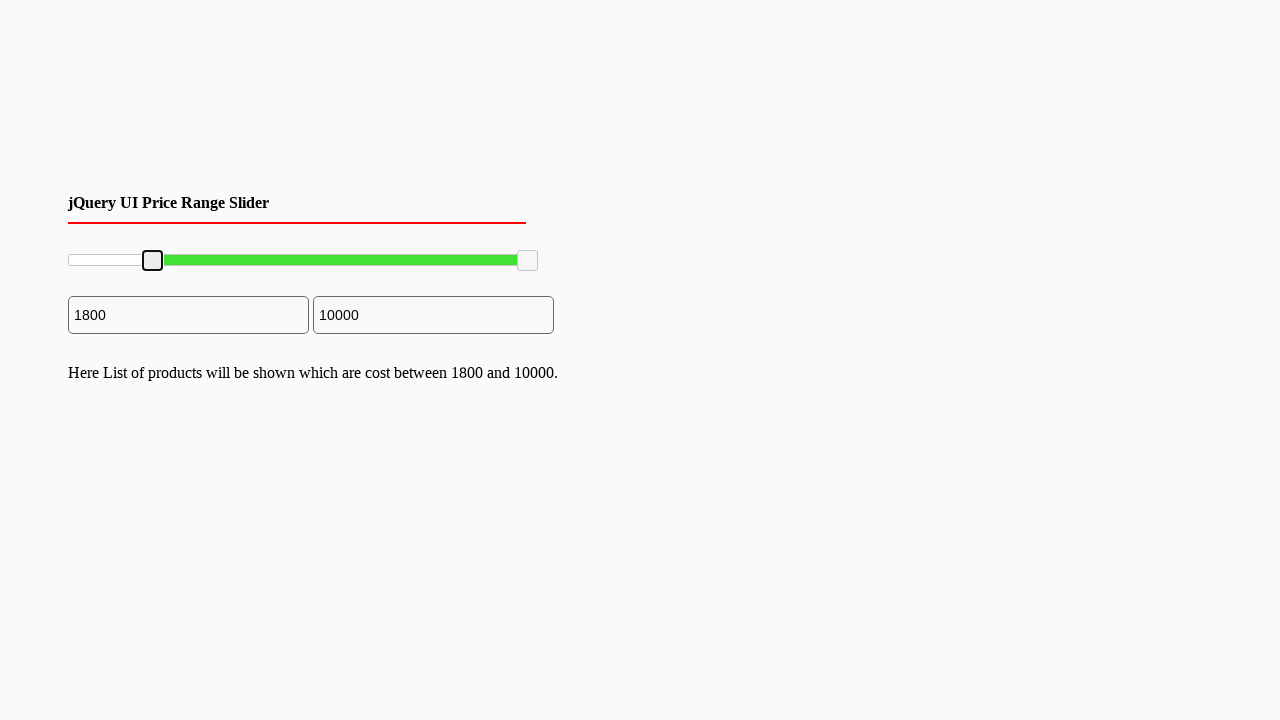

Located right handle of range slider
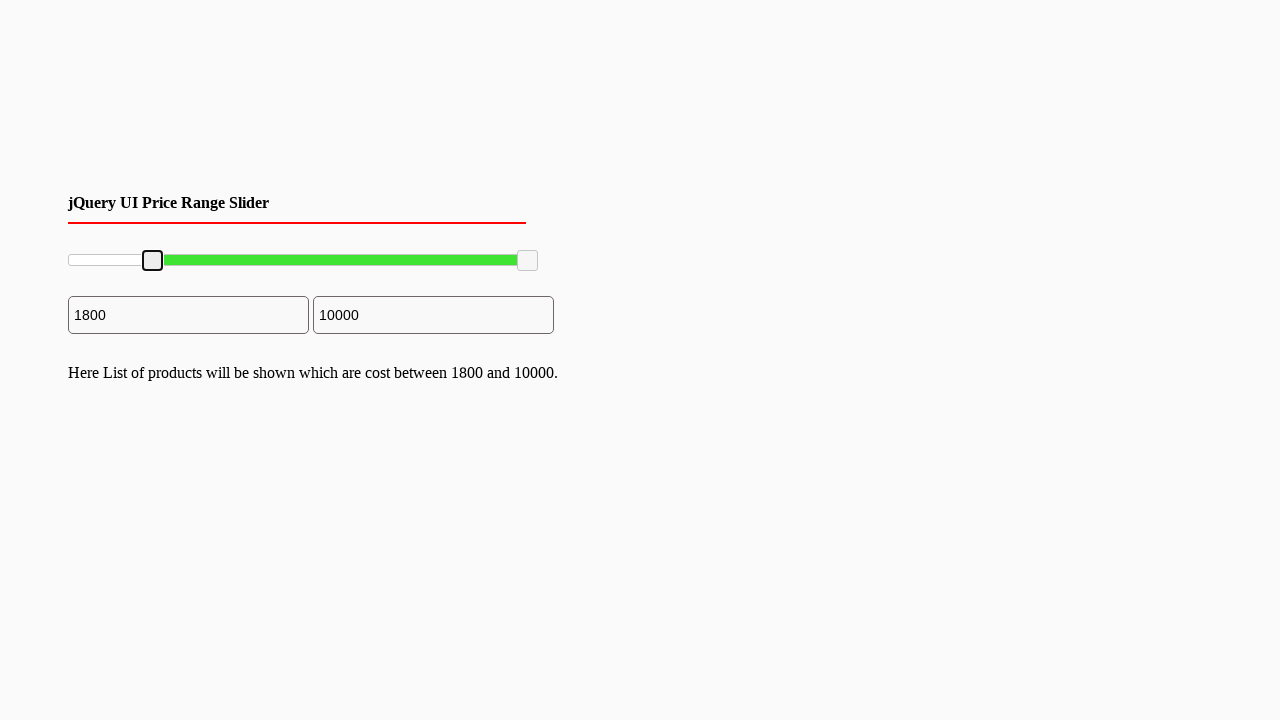

Right handle is visible
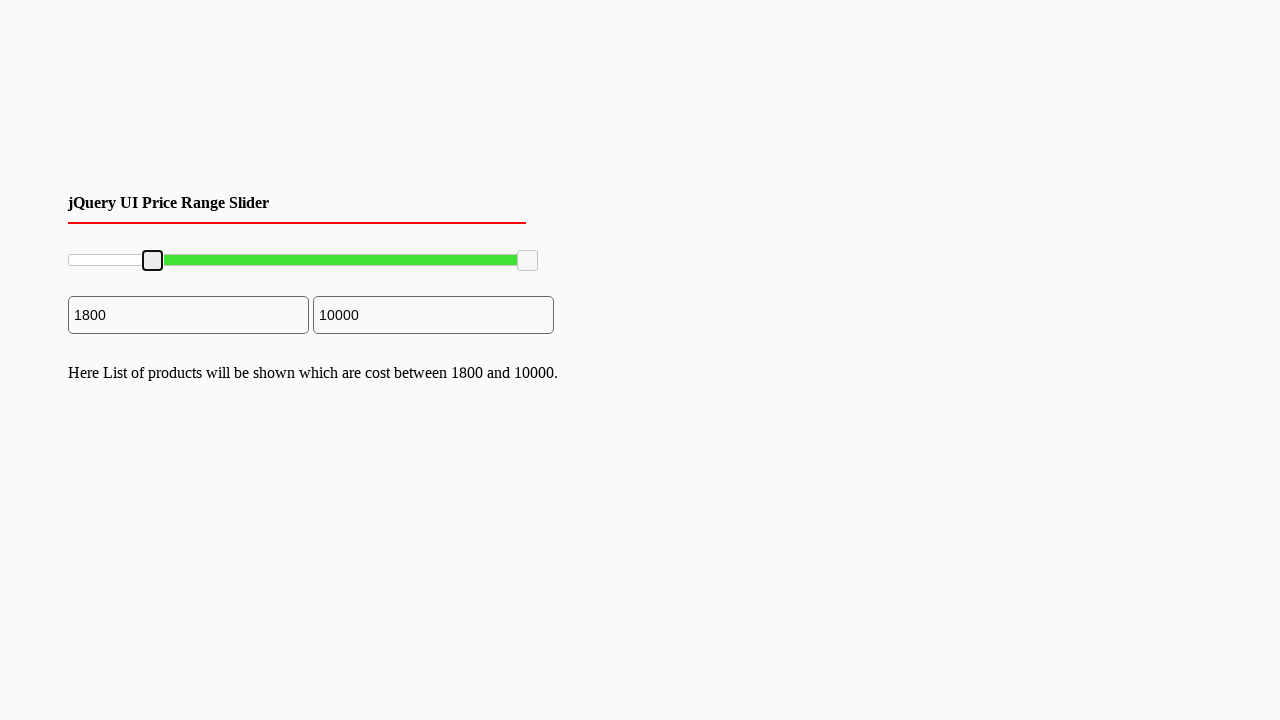

Retrieved bounding box of right handle
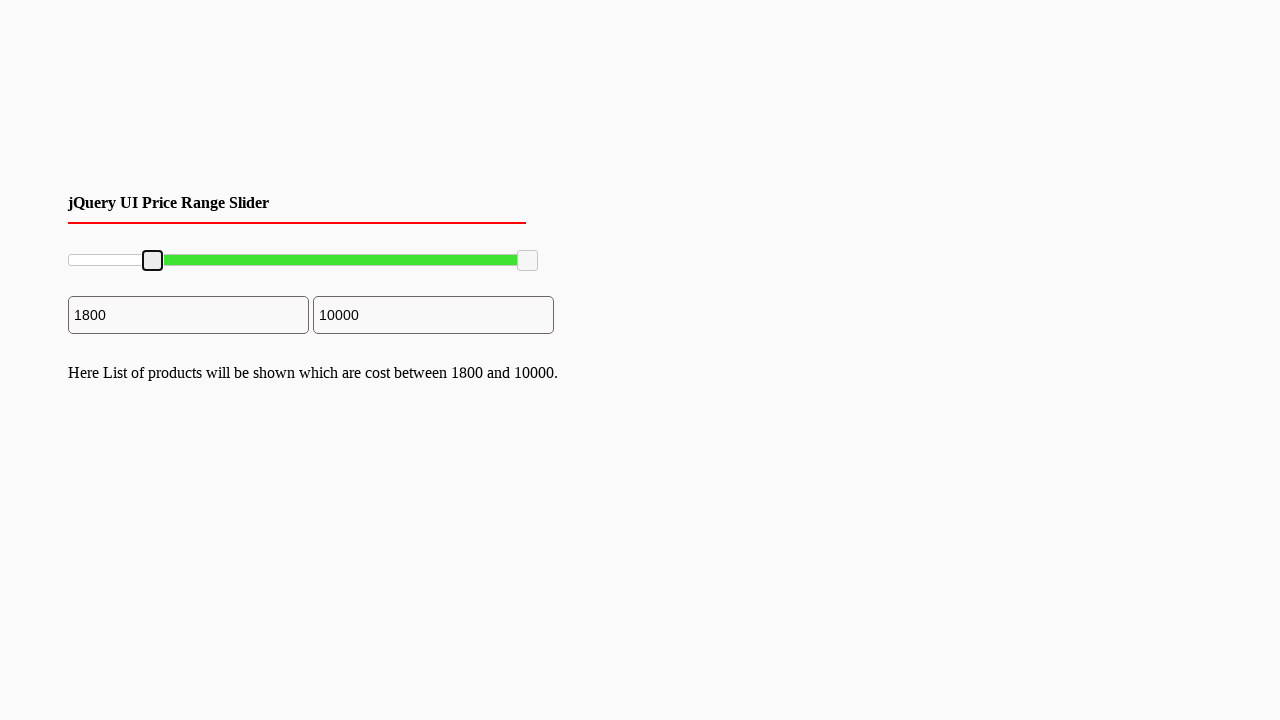

Moved mouse to center of right handle at (528, 261)
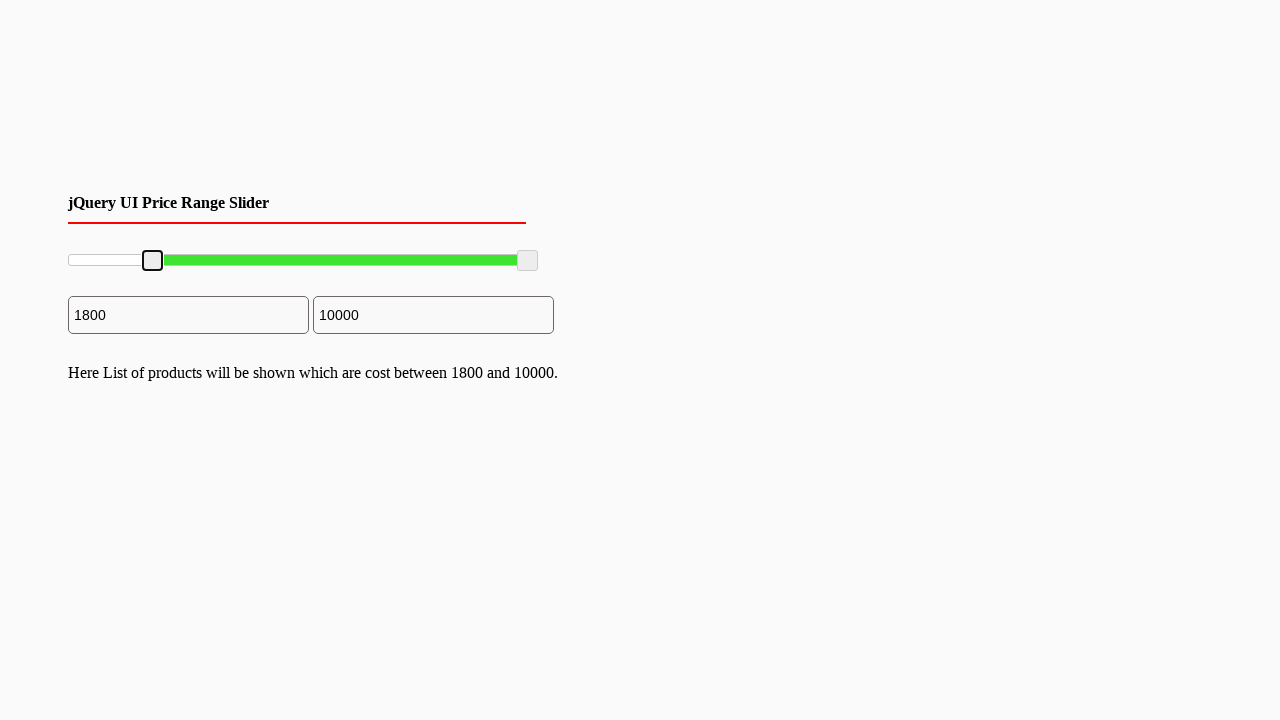

Pressed mouse button down on right handle at (528, 261)
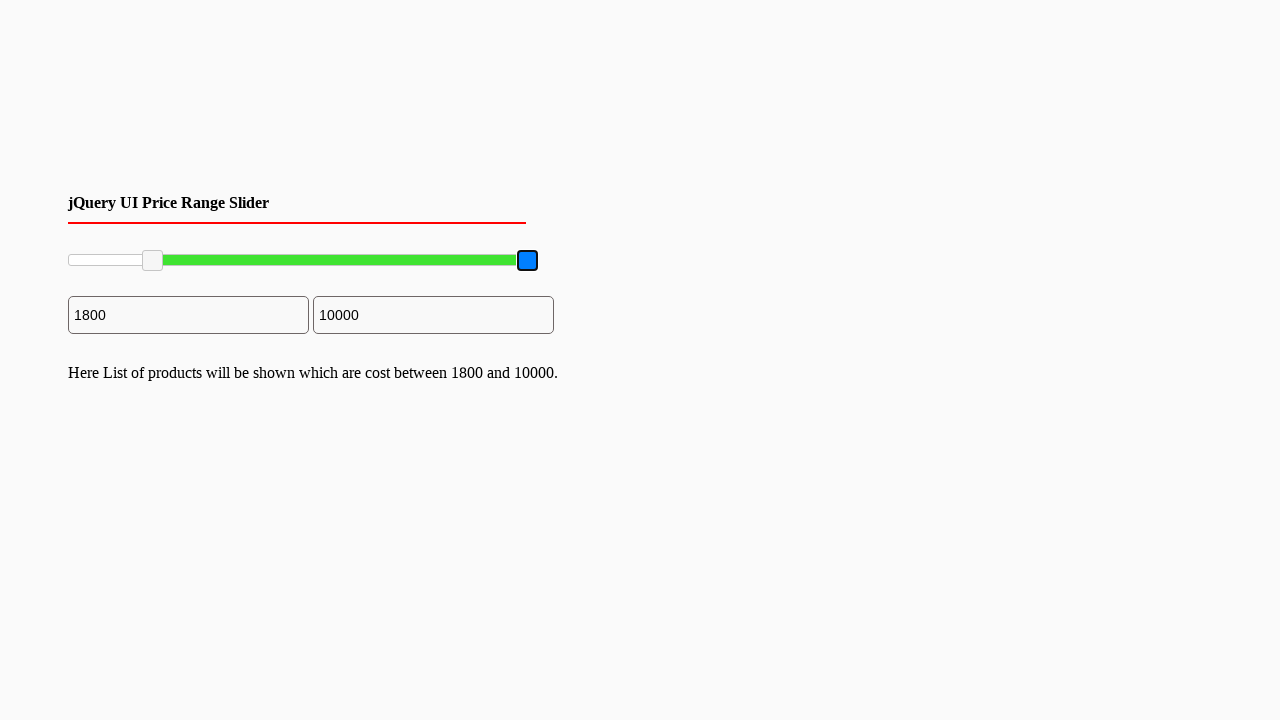

Dragged right handle to the left by 70 pixels at (458, 261)
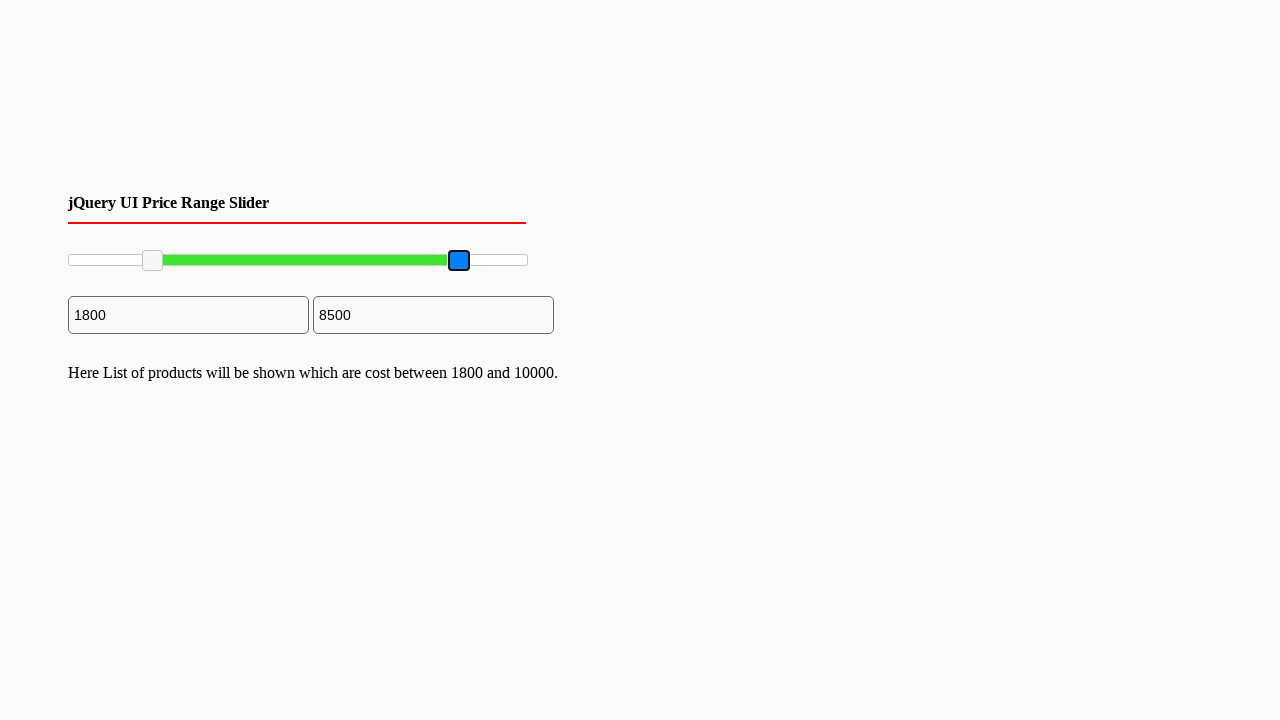

Released mouse button after dragging right handle at (458, 261)
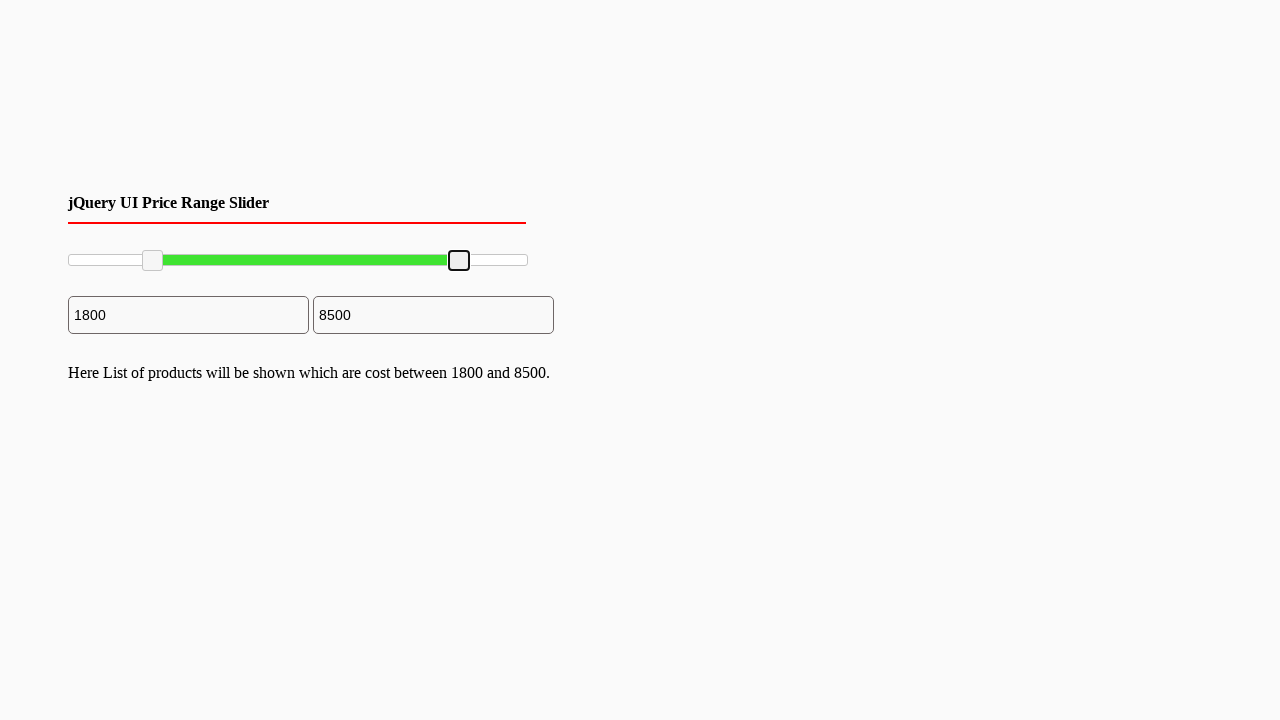

Waited 500ms for slider values to update after narrowing price range
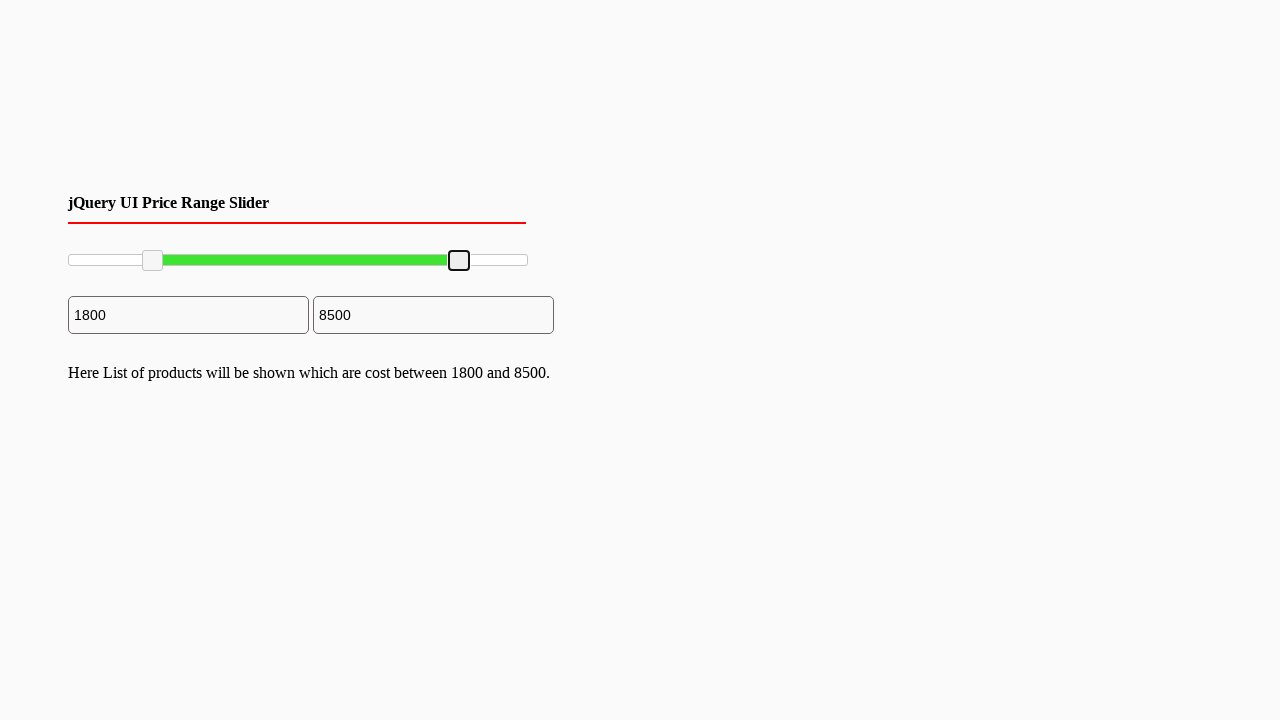

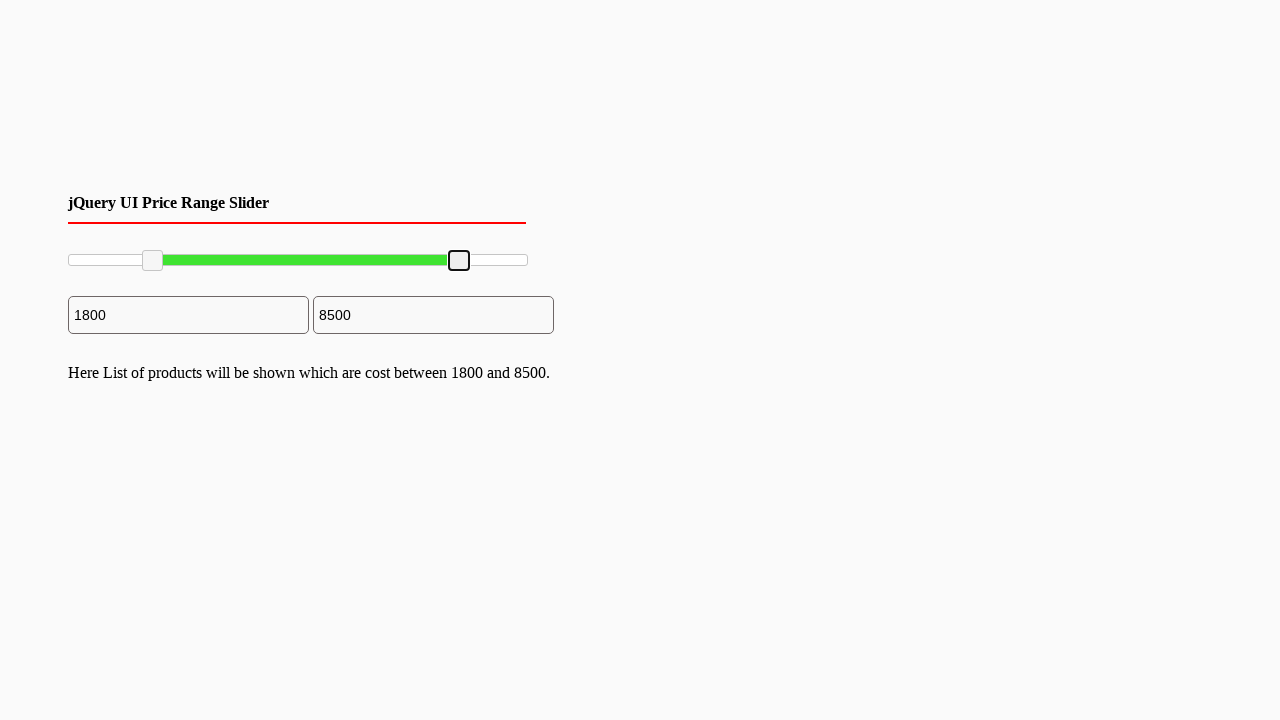